Tests interaction with Bootswatch default theme page by clicking a default button and scrolling to view a heading element

Starting URL: https://bootswatch.com/default/

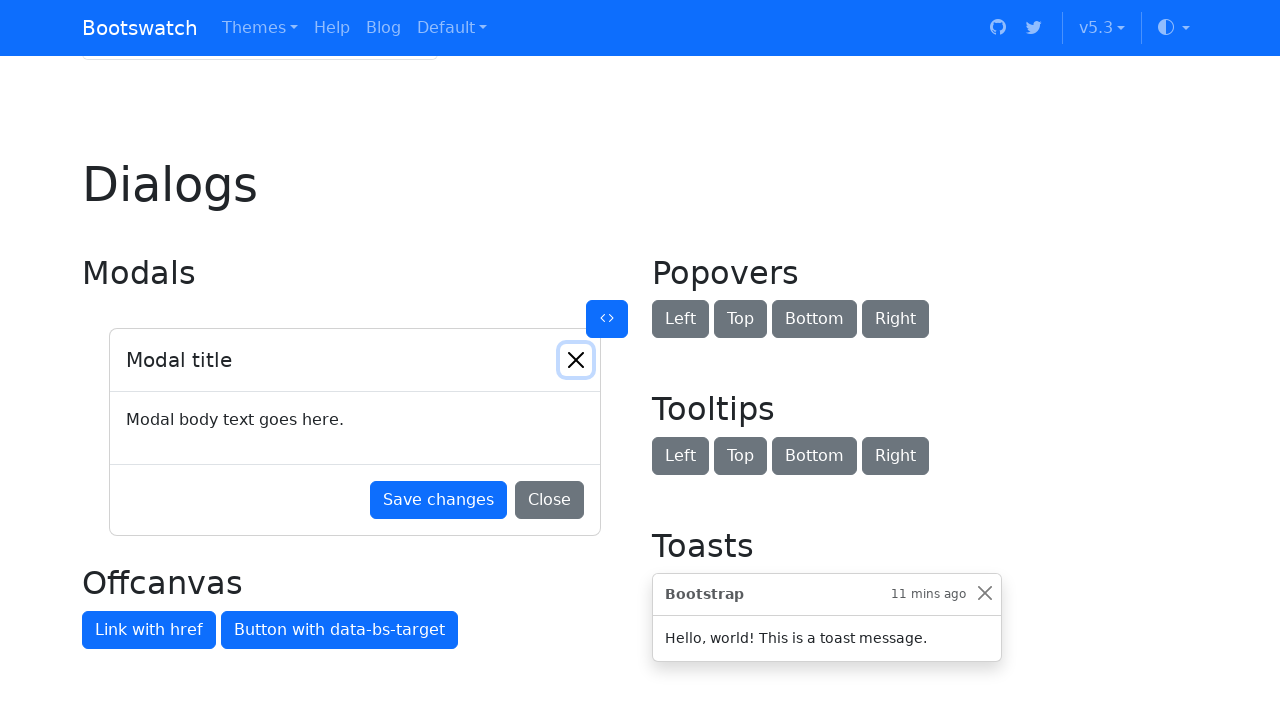

Clicked the Default button at (320, 360) on internal:role=button[name="Default button"i]
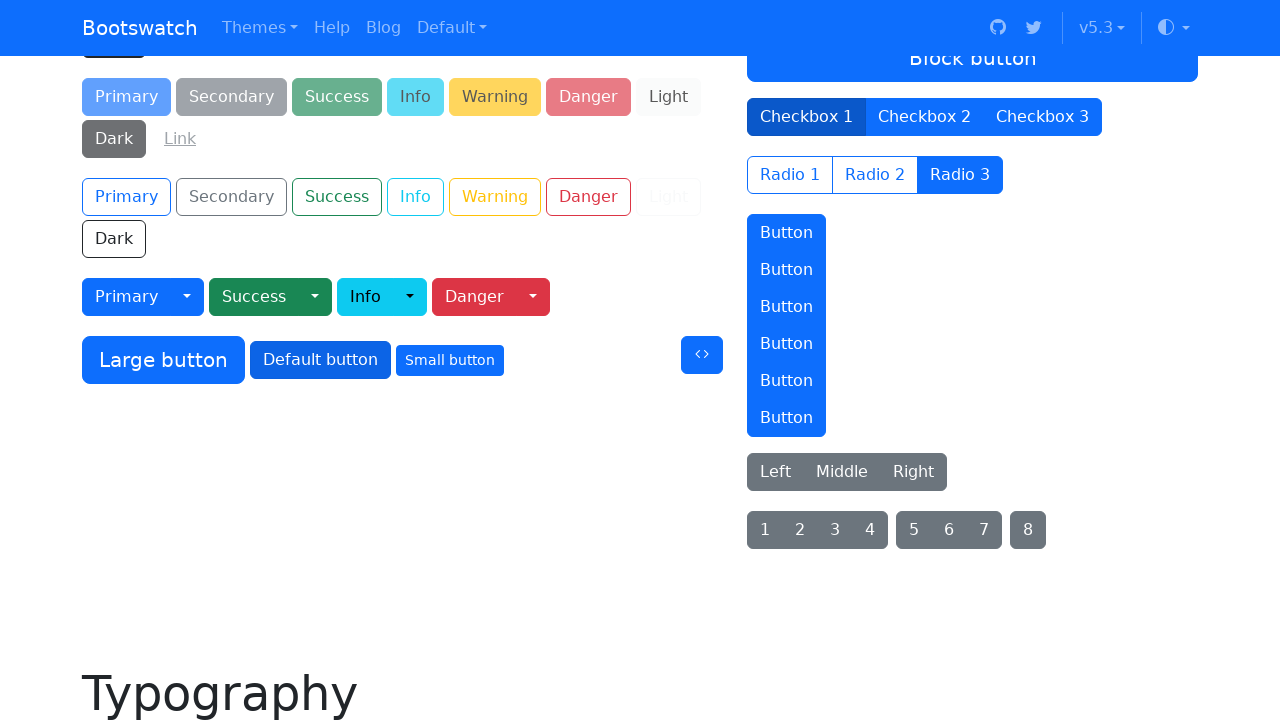

Scrolled down the page to view more content
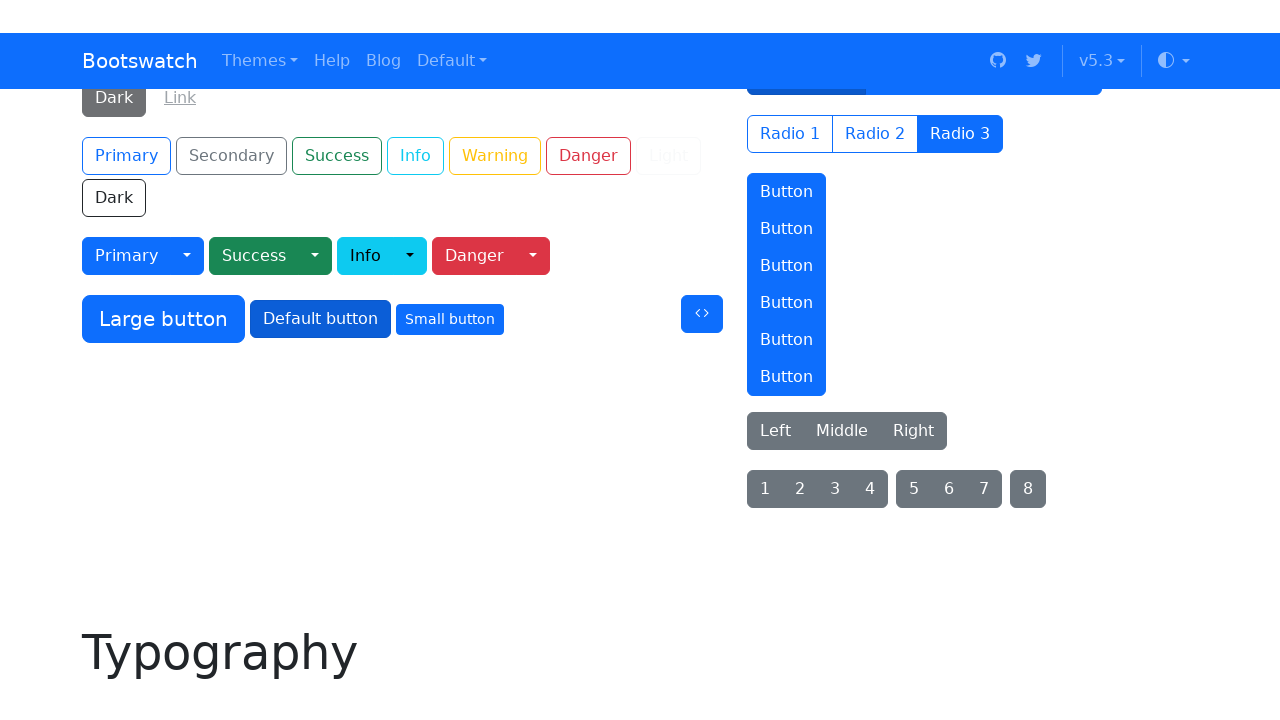

Heading 2 element is now visible
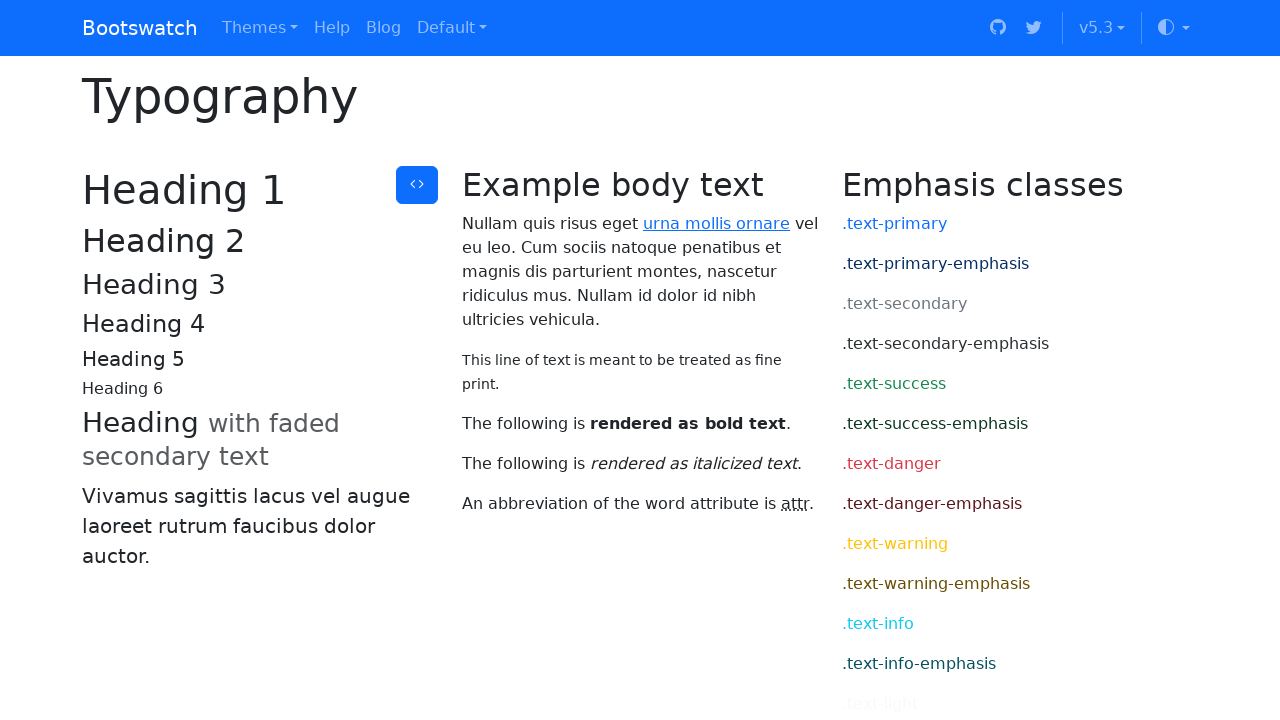

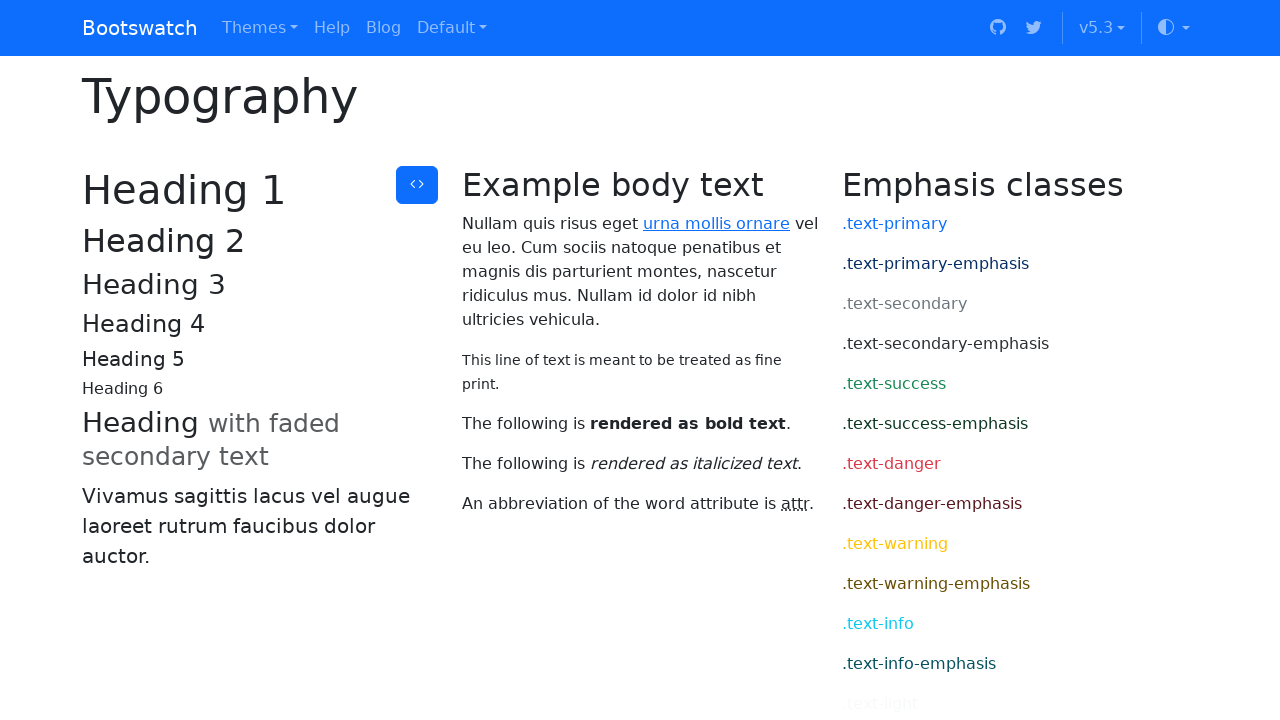